Tests JavaScript-based scrolling functionality by scrolling down to a heading element about Selenium trends, then scrolling back up to a Schedule Demo button.

Starting URL: http://greenstech.in/selenium-course-content.html

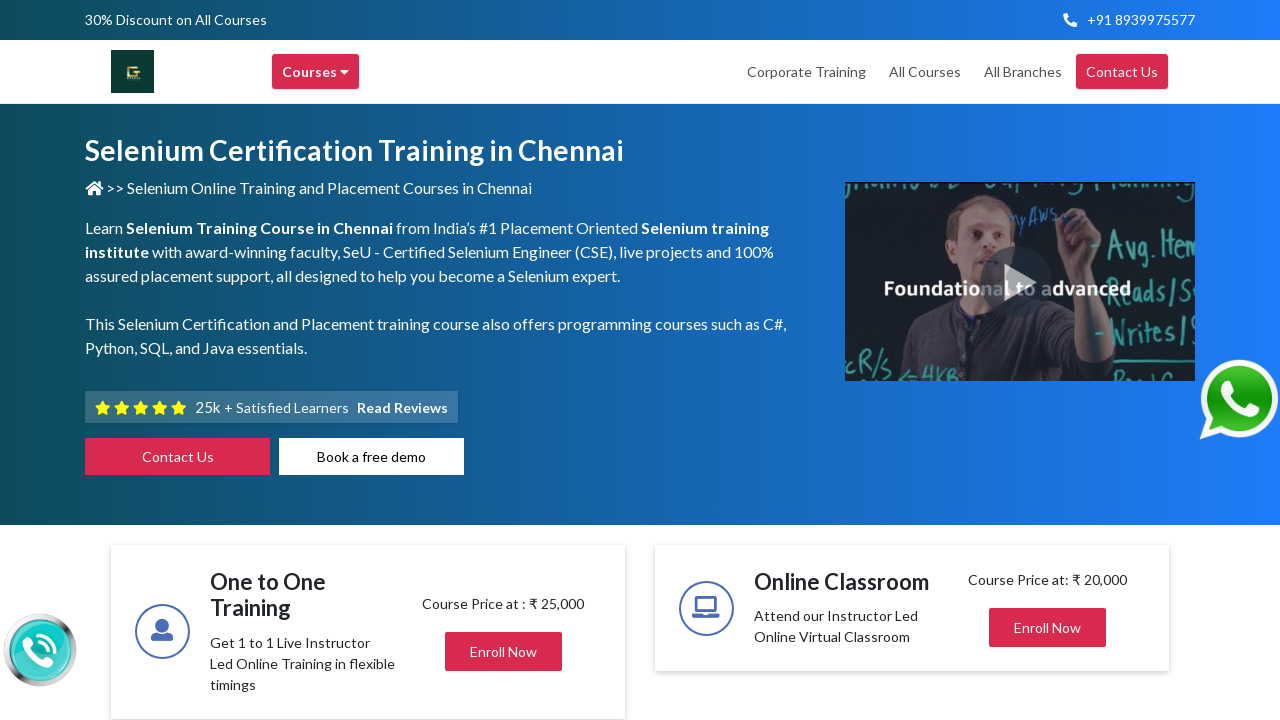

Scrolled down to 'Top Selenium Trends In 2020' heading
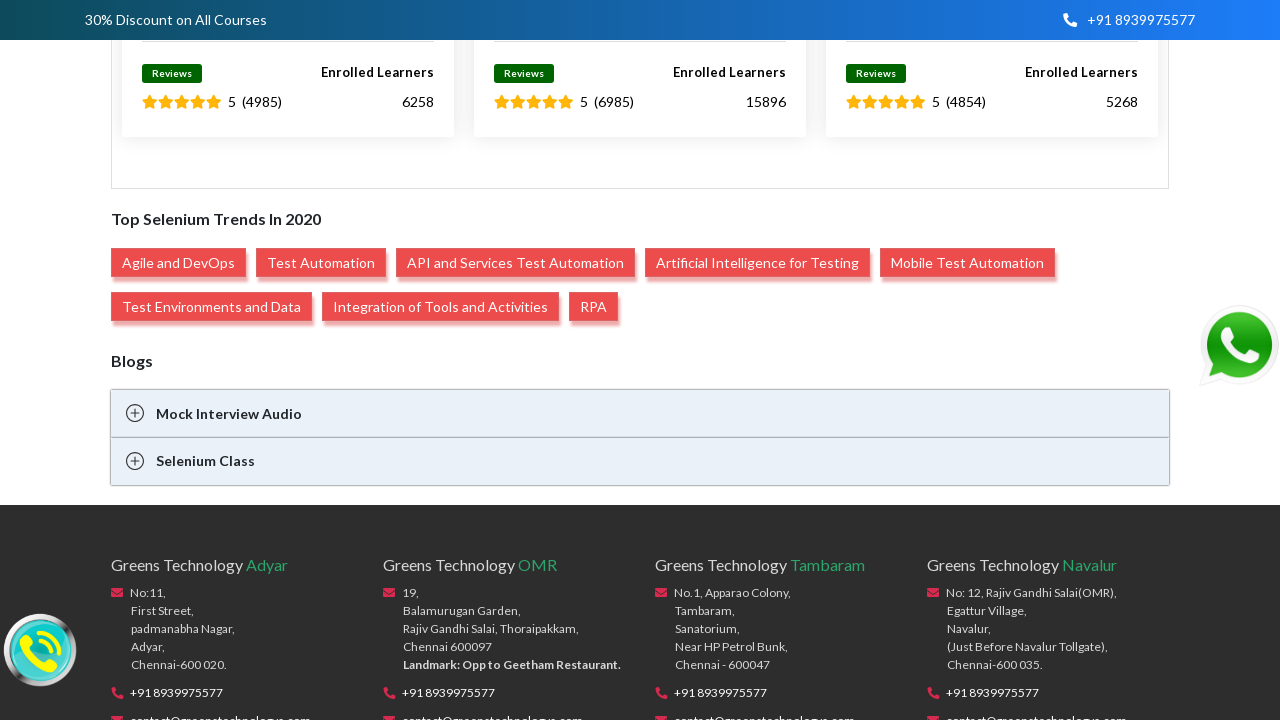

Waited 1 second to observe the scroll
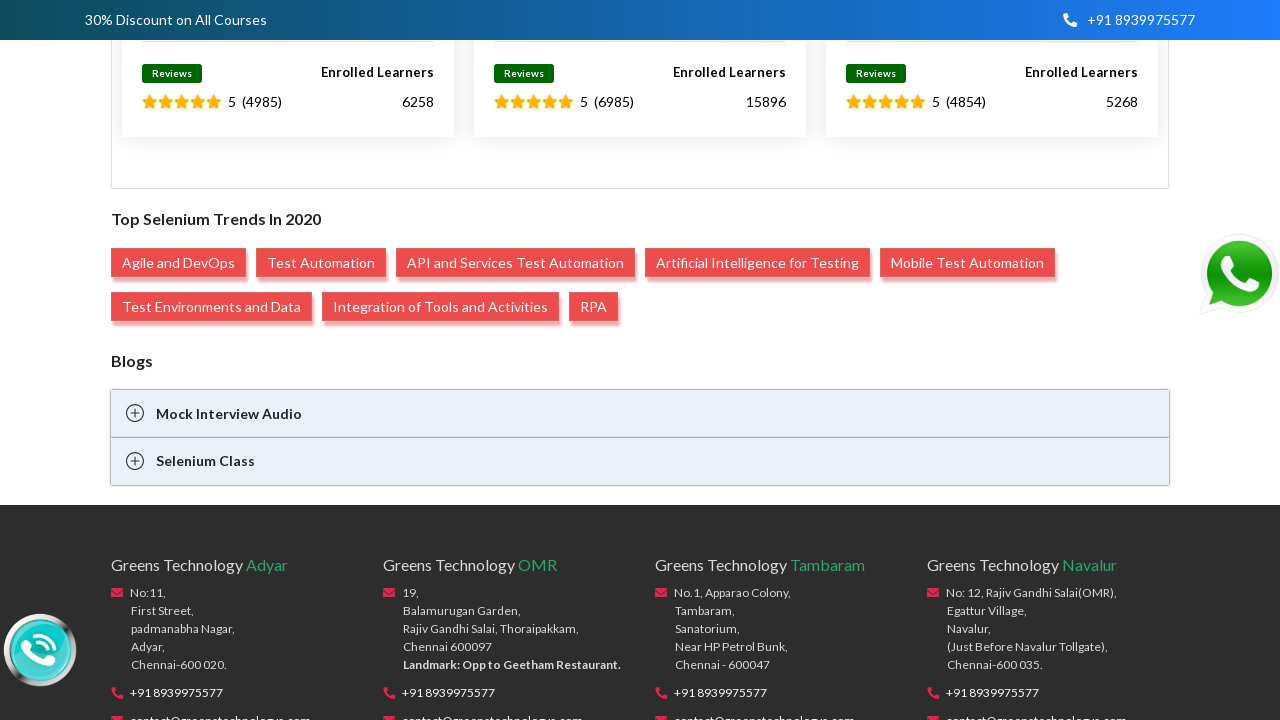

Scrolled up to 'Schedule Demo' button
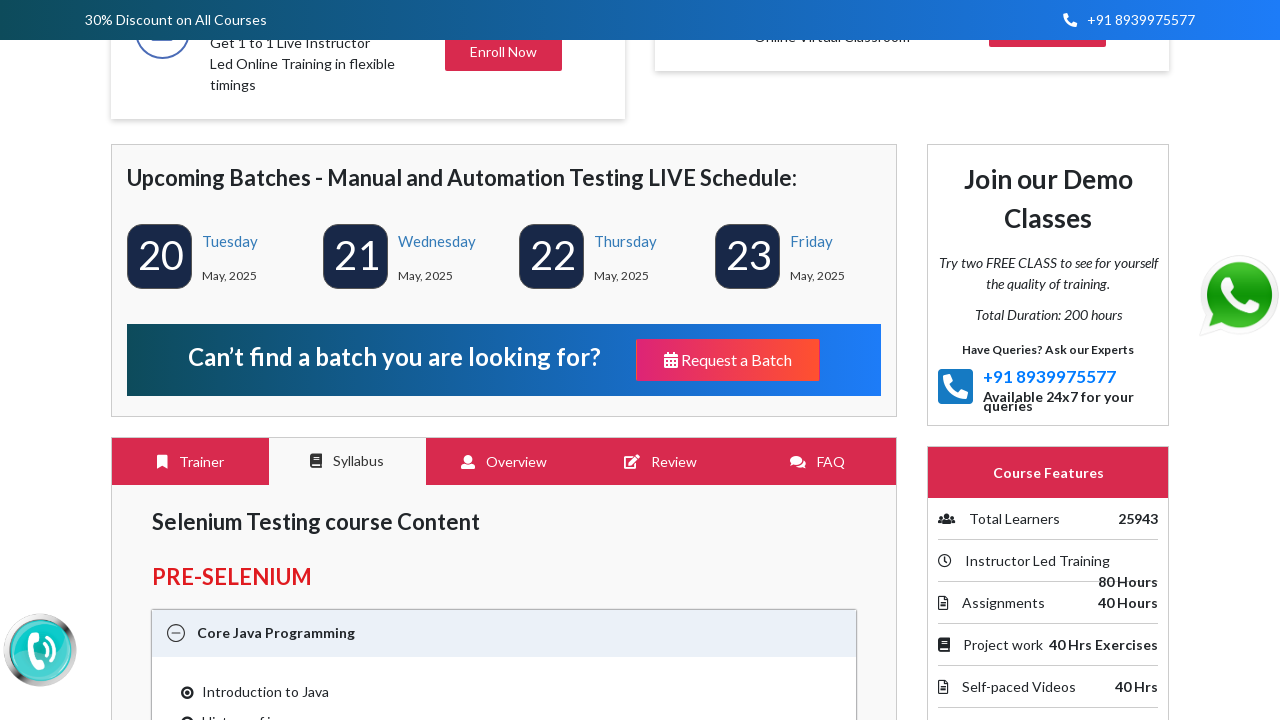

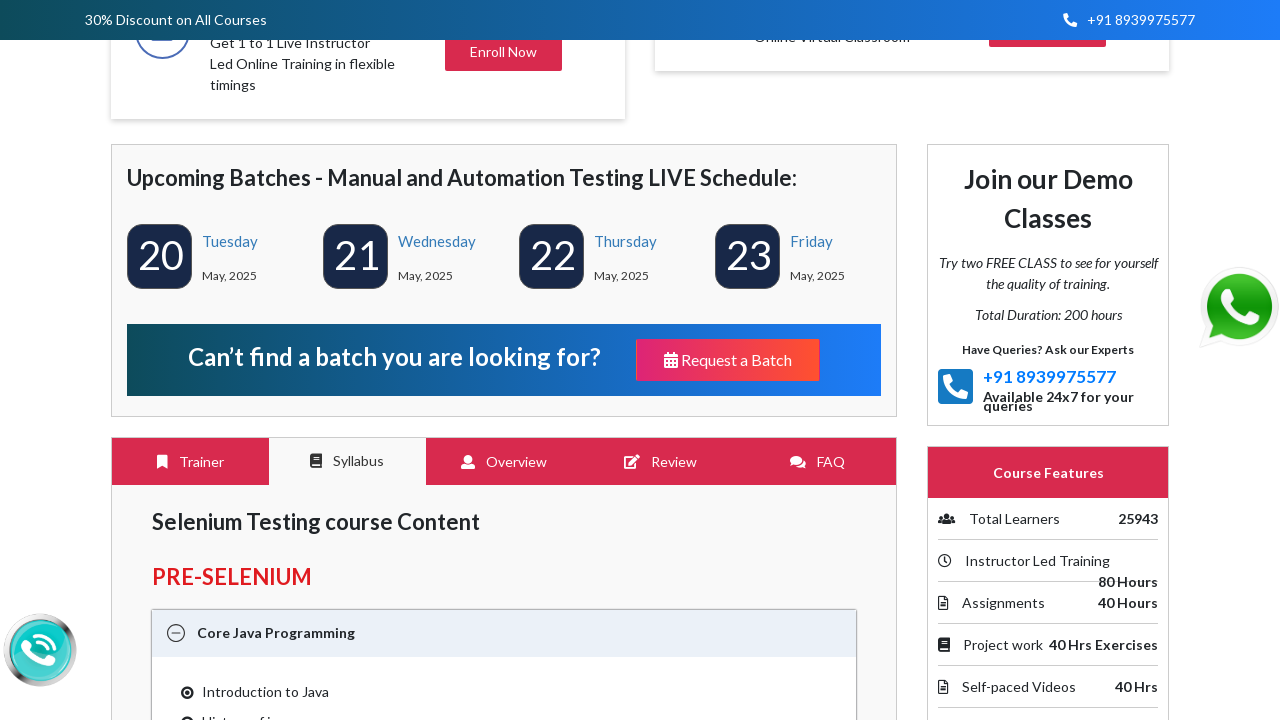